Tests the Elements section on DemoQA by navigating to the Check Box and Radio Button pages and verifying radio button selection state

Starting URL: https://demoqa.com/

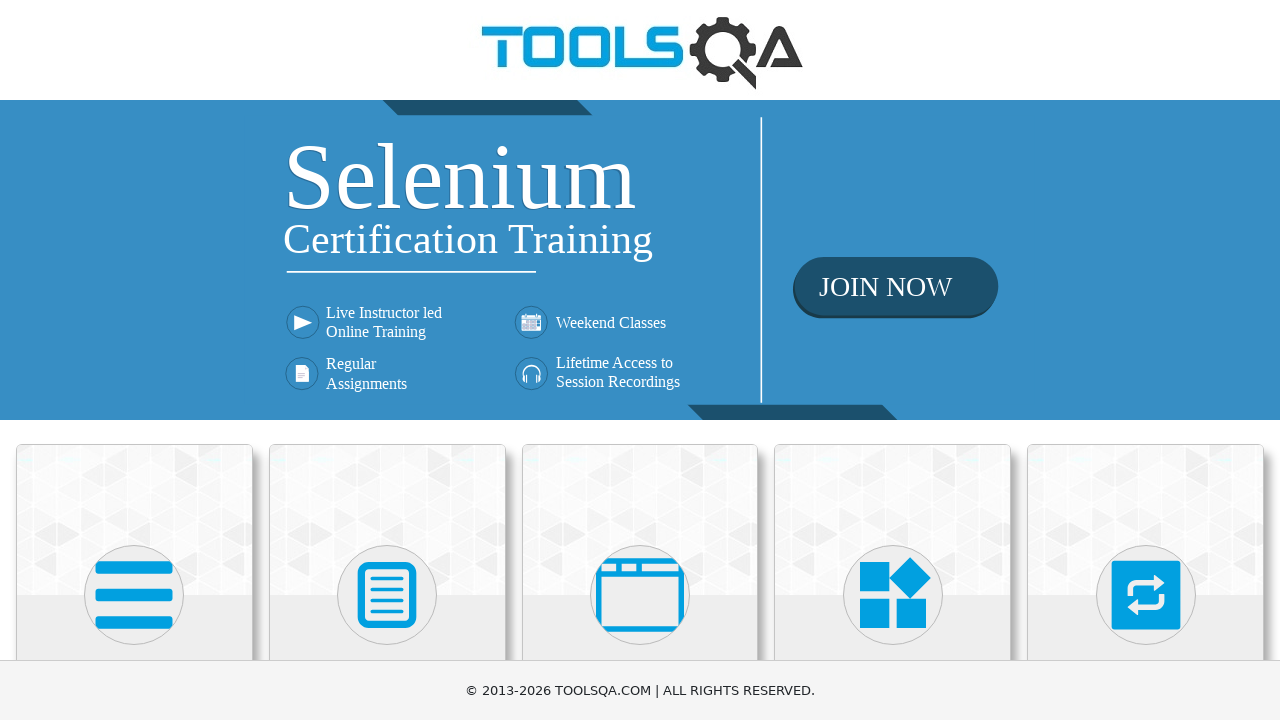

Clicked on Elements card at (134, 360) on xpath=//div[@class="card-body"]//*[text()="Elements"]
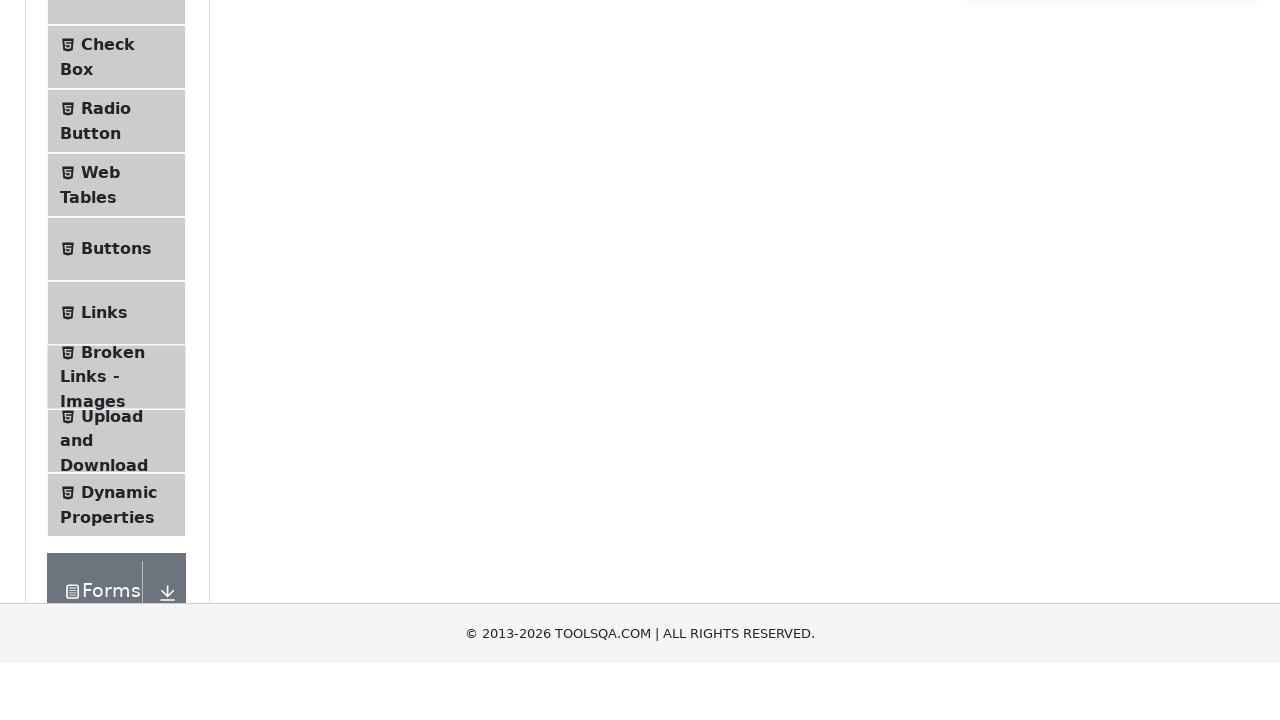

Check Box menu item loaded
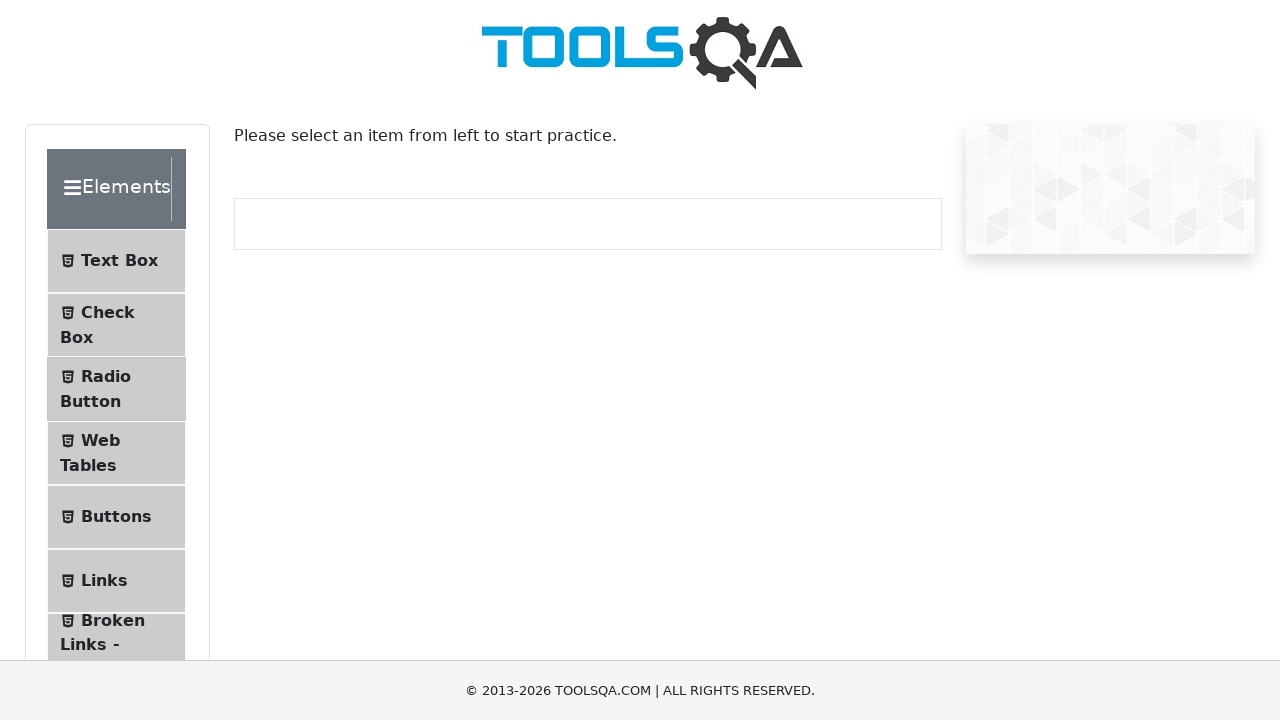

Clicked on Check Box menu item at (108, 312) on xpath=//li[@id="item-1"]//*[text()="Check Box"]
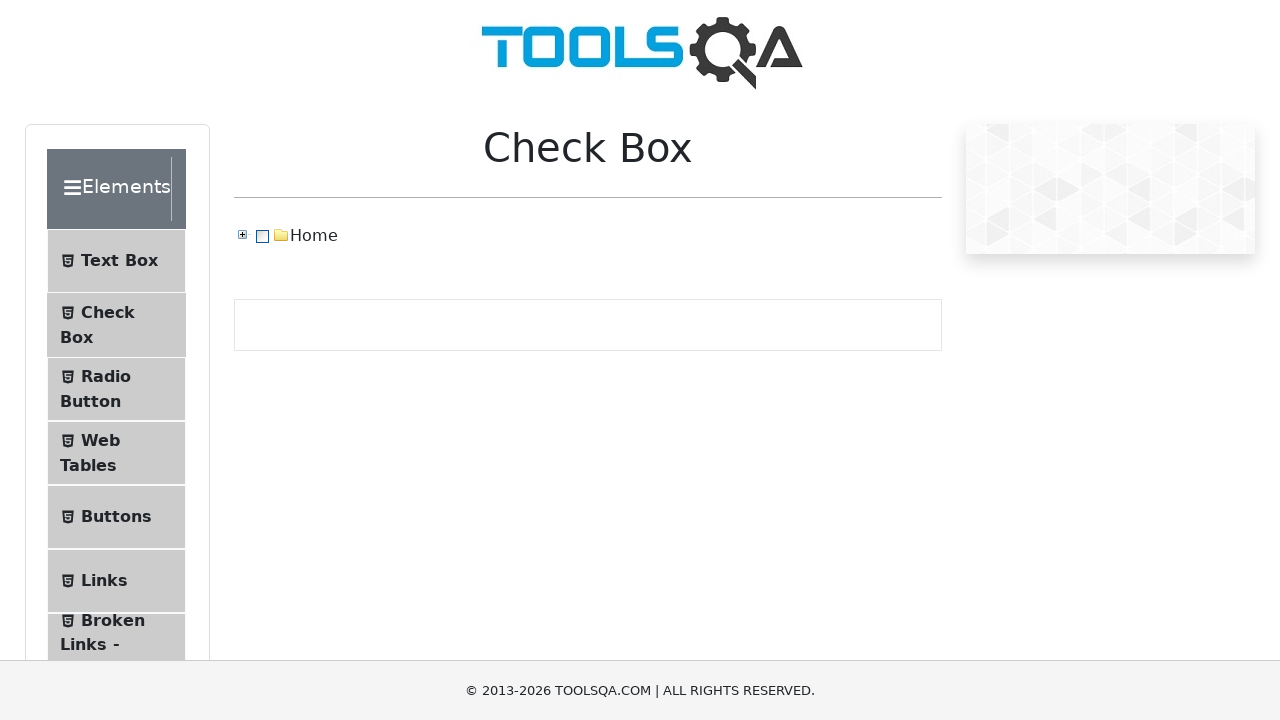

Clicked on Radio Button menu item at (106, 376) on xpath=//li[@id="item-2"]//*[text()="Radio Button"]
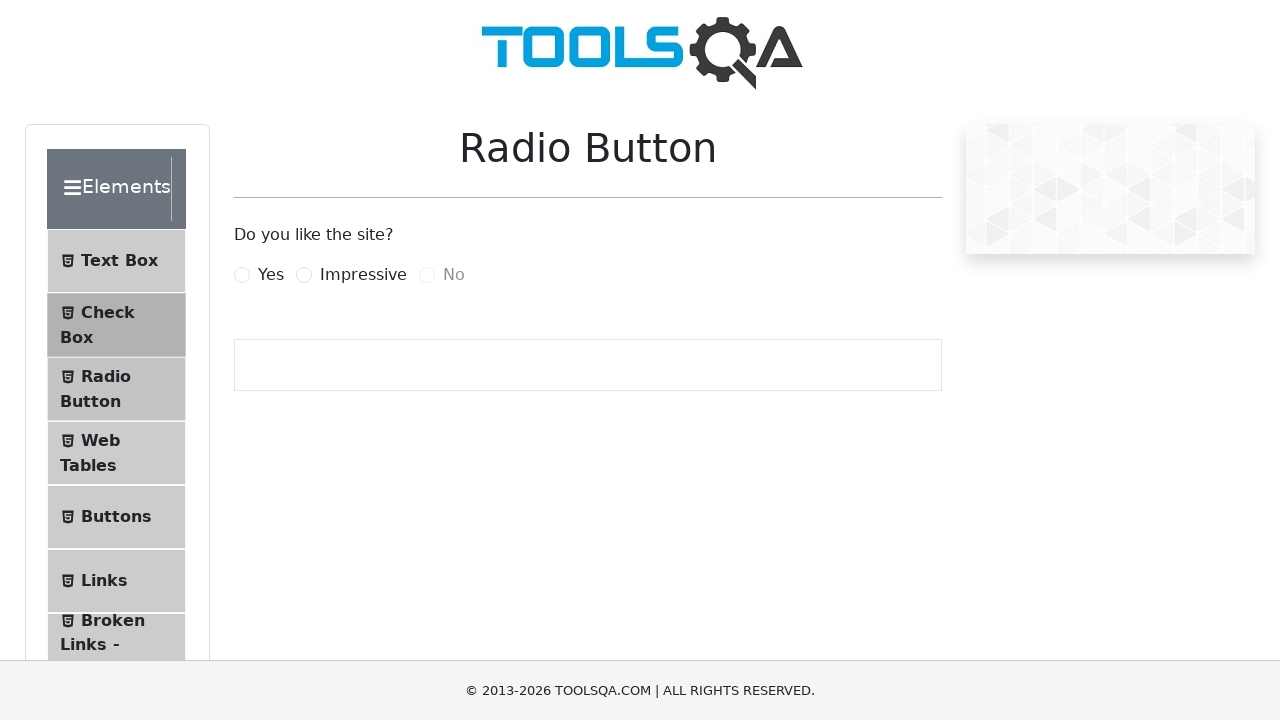

Yes radio button became visible
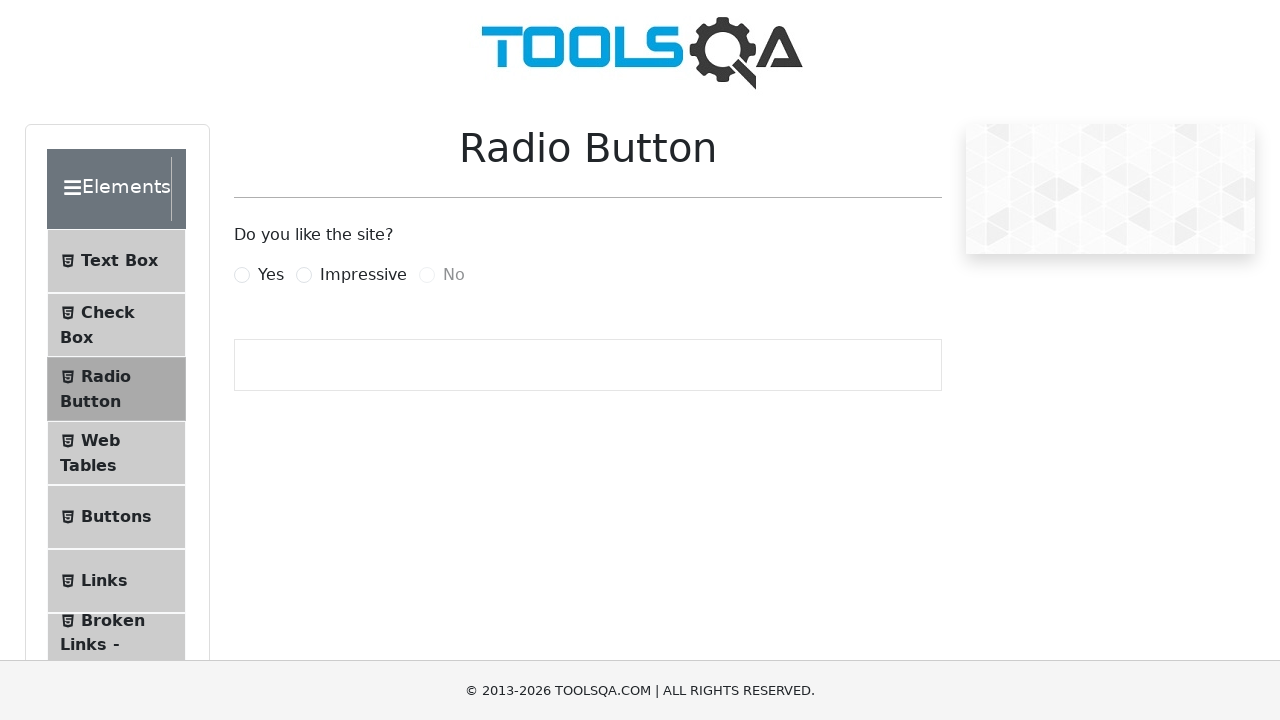

Verified Yes radio button selection state
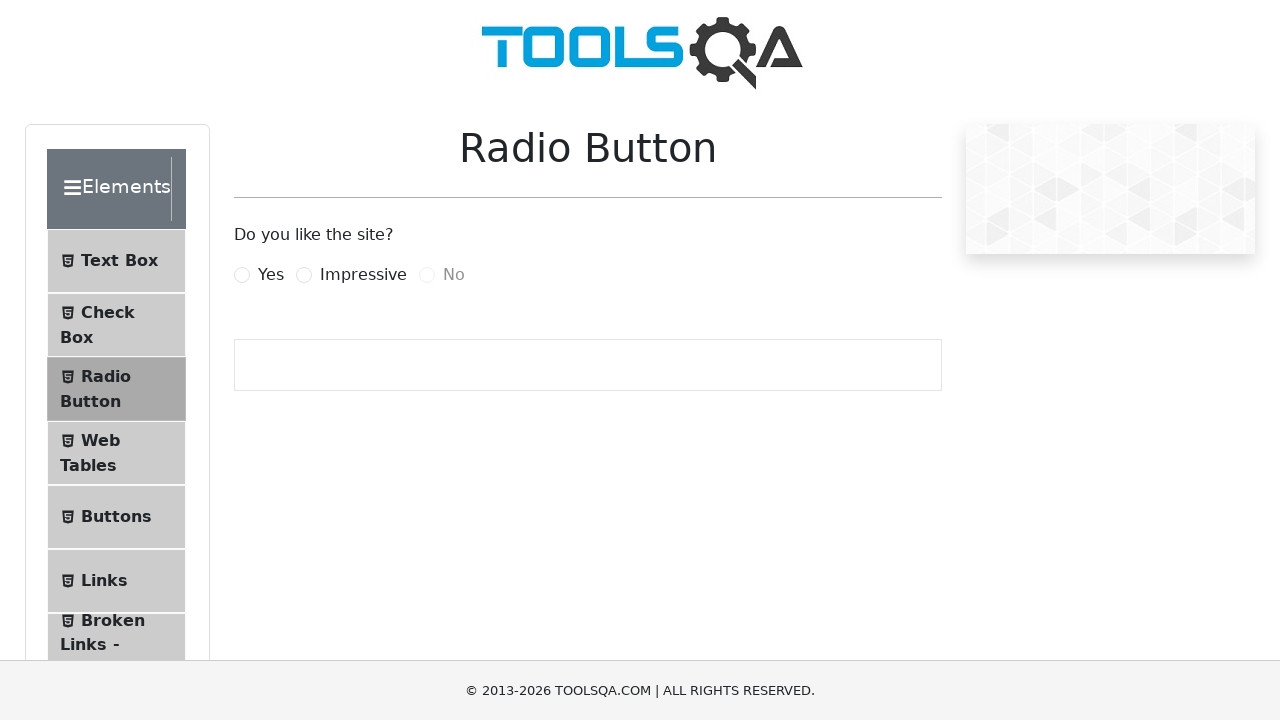

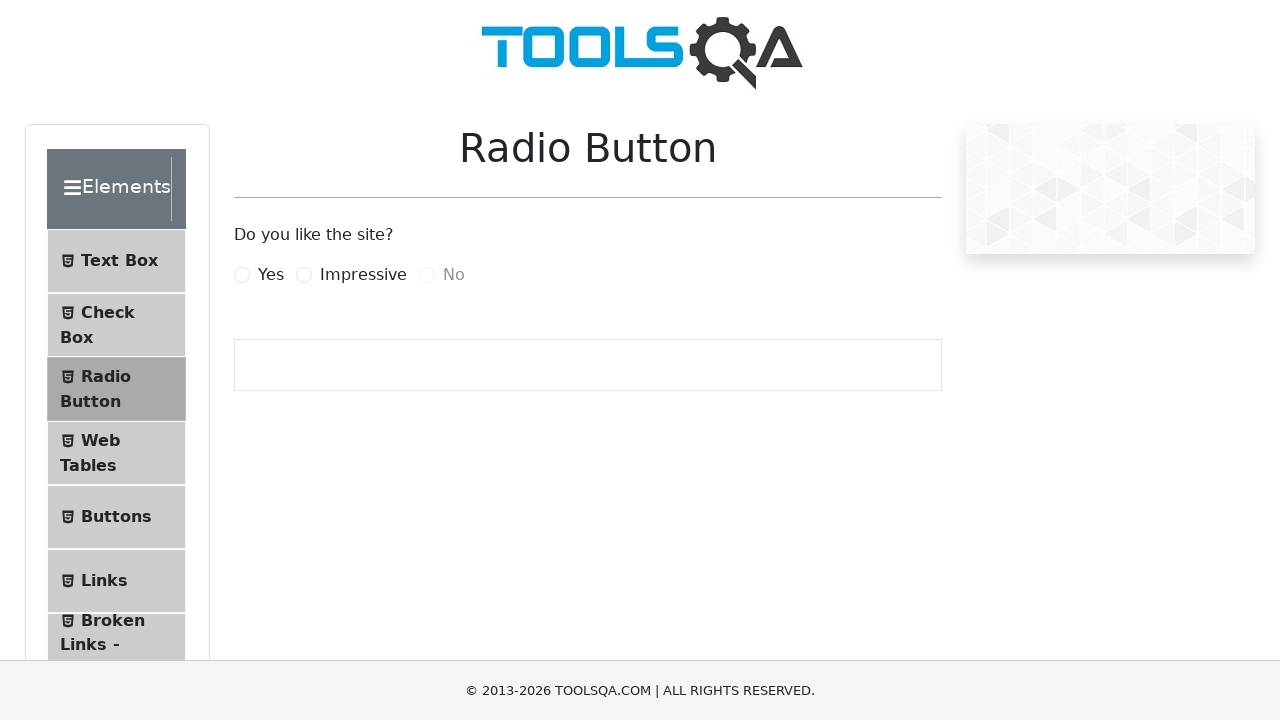